Tests file upload functionality by selecting a file using the file input and submitting the upload form

Starting URL: https://the-internet.herokuapp.com/upload

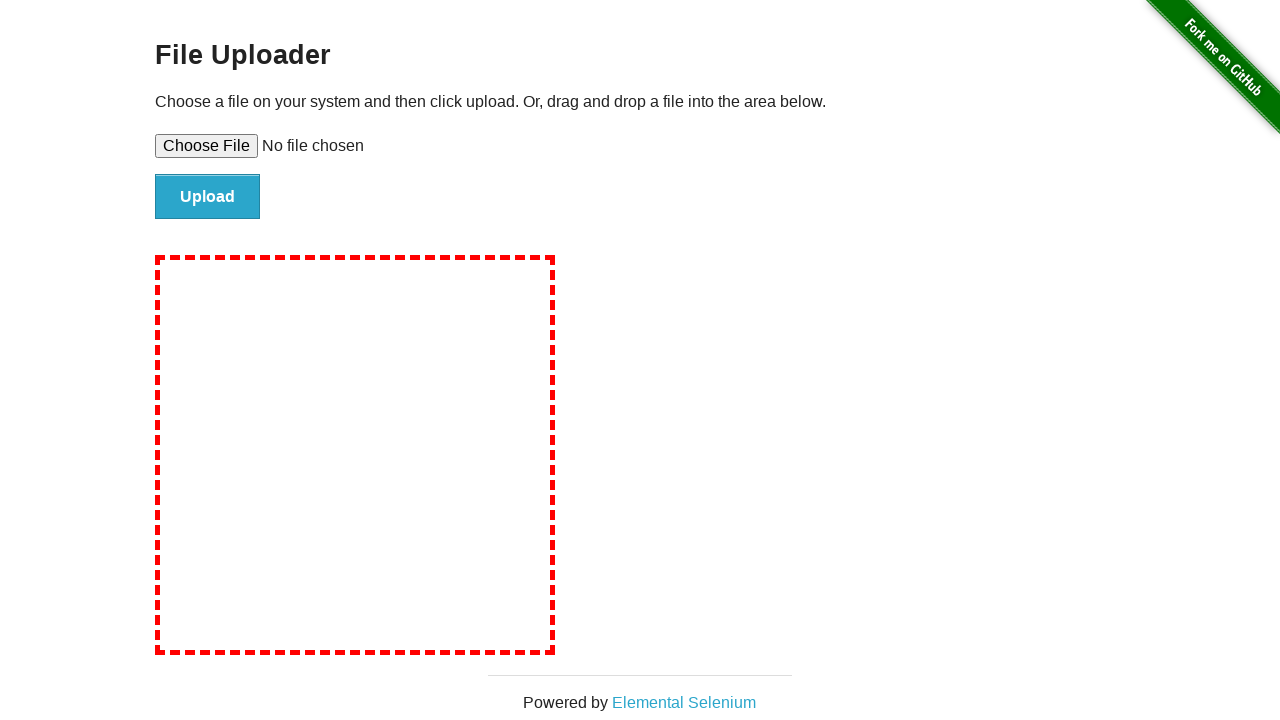

Created temporary test file for upload
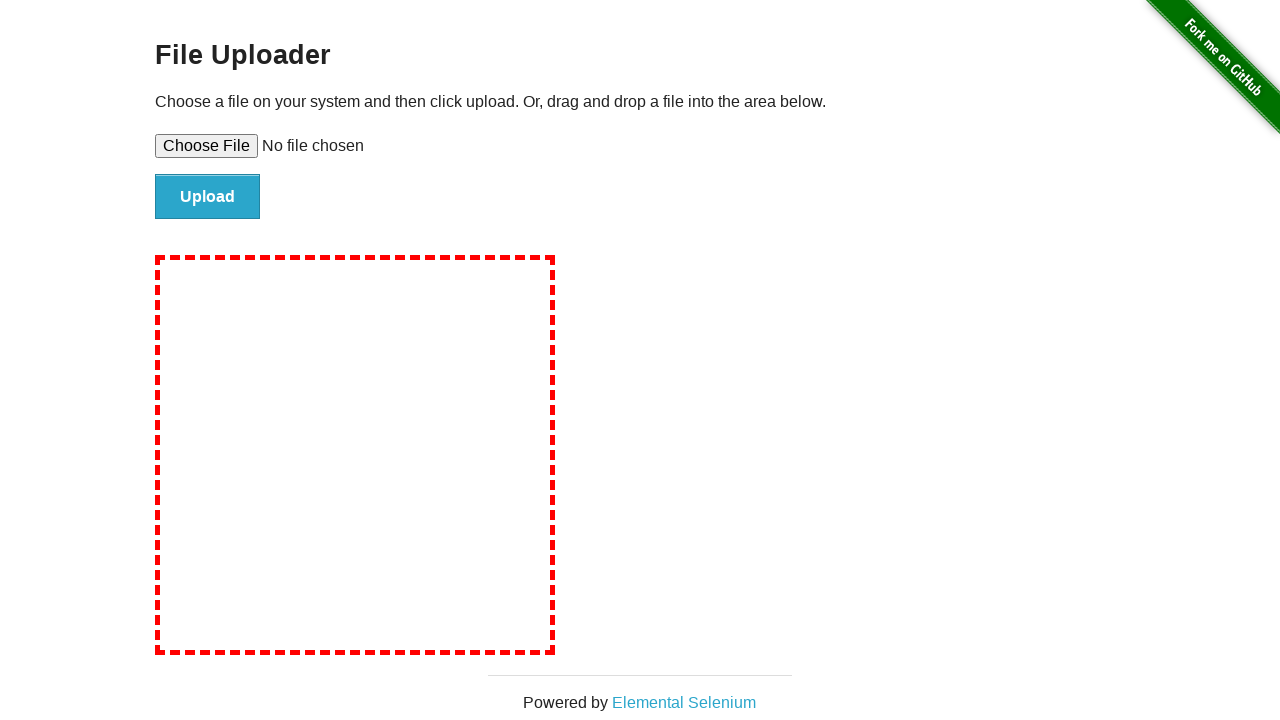

Selected file using file input element
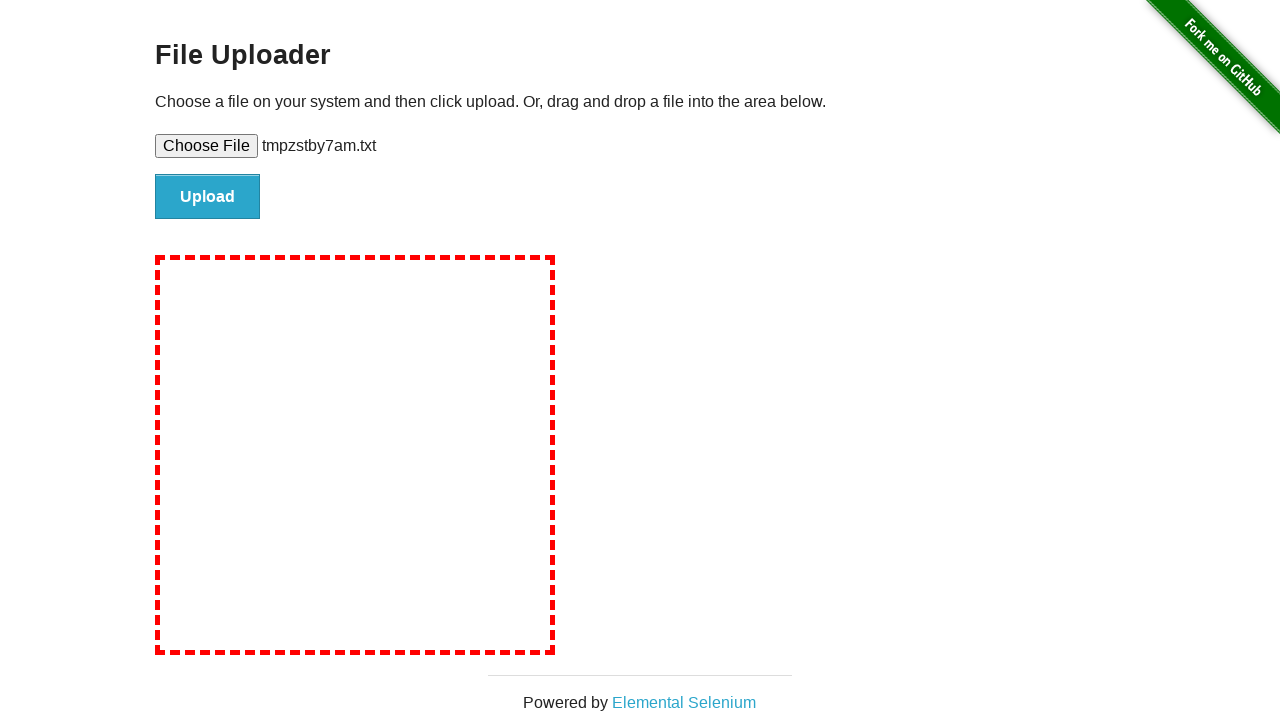

Clicked submit button to upload file at (208, 197) on #file-submit
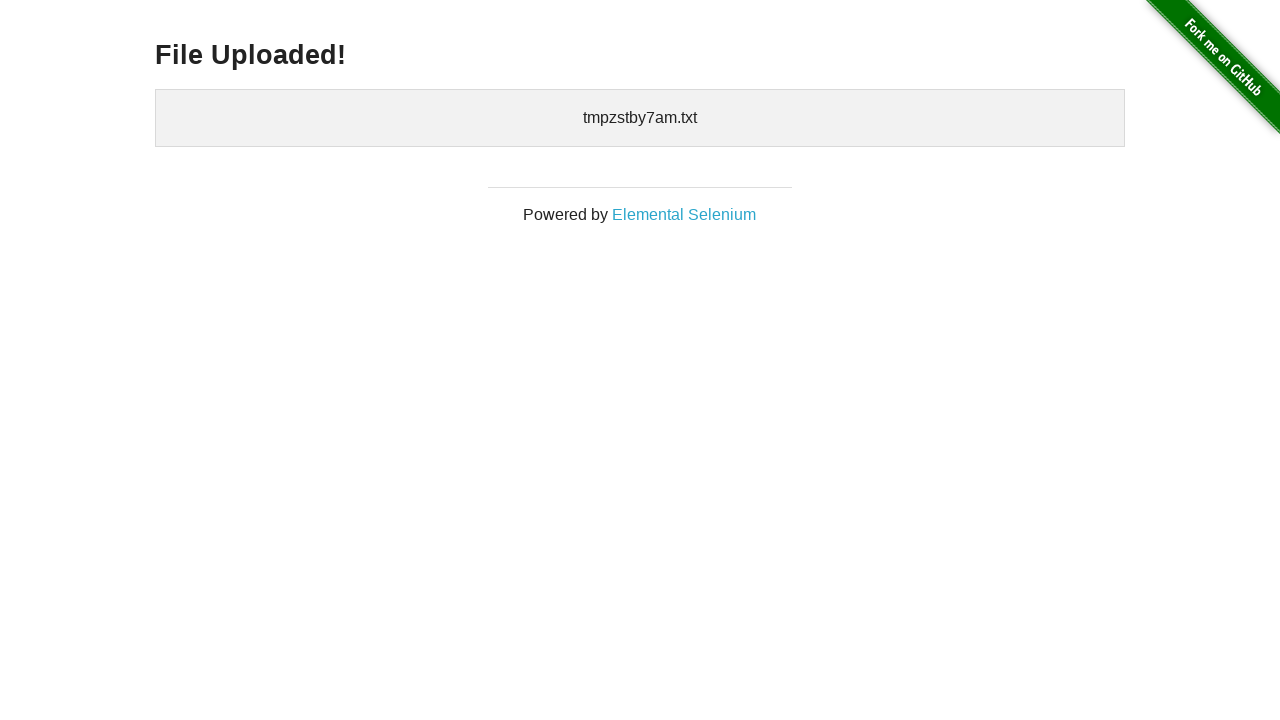

File upload completed and confirmation message displayed
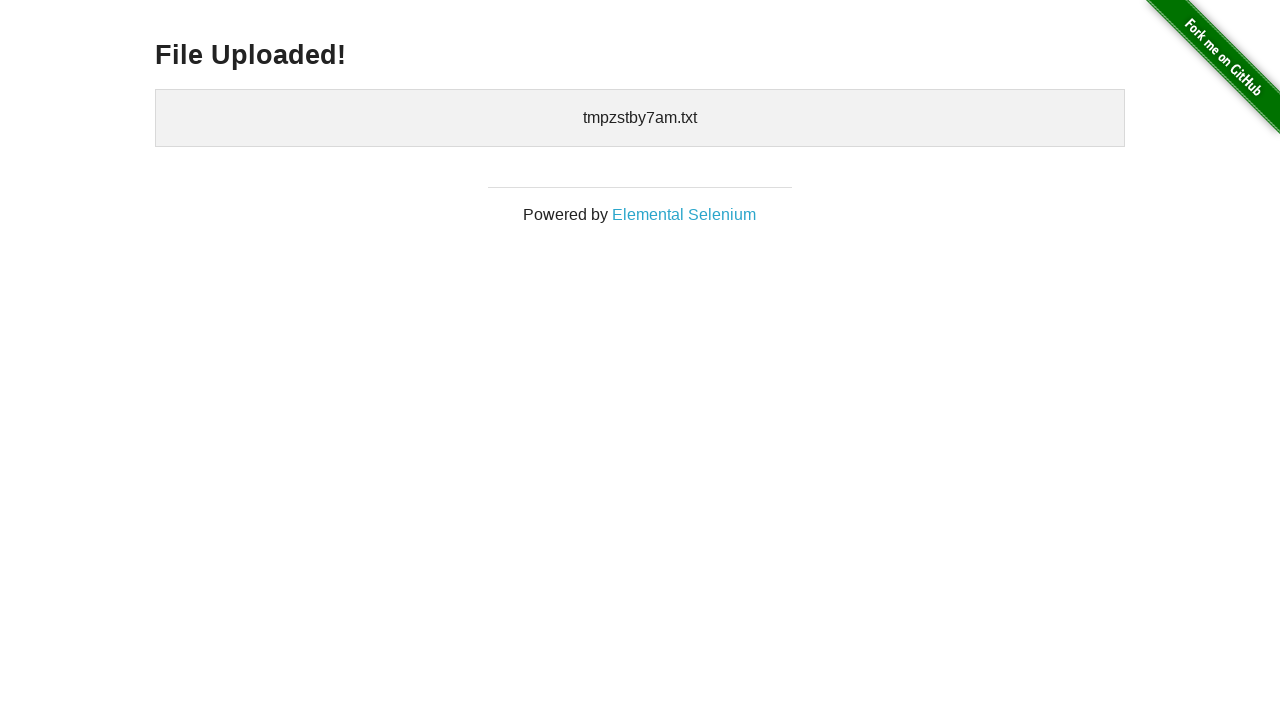

Cleaned up temporary test file
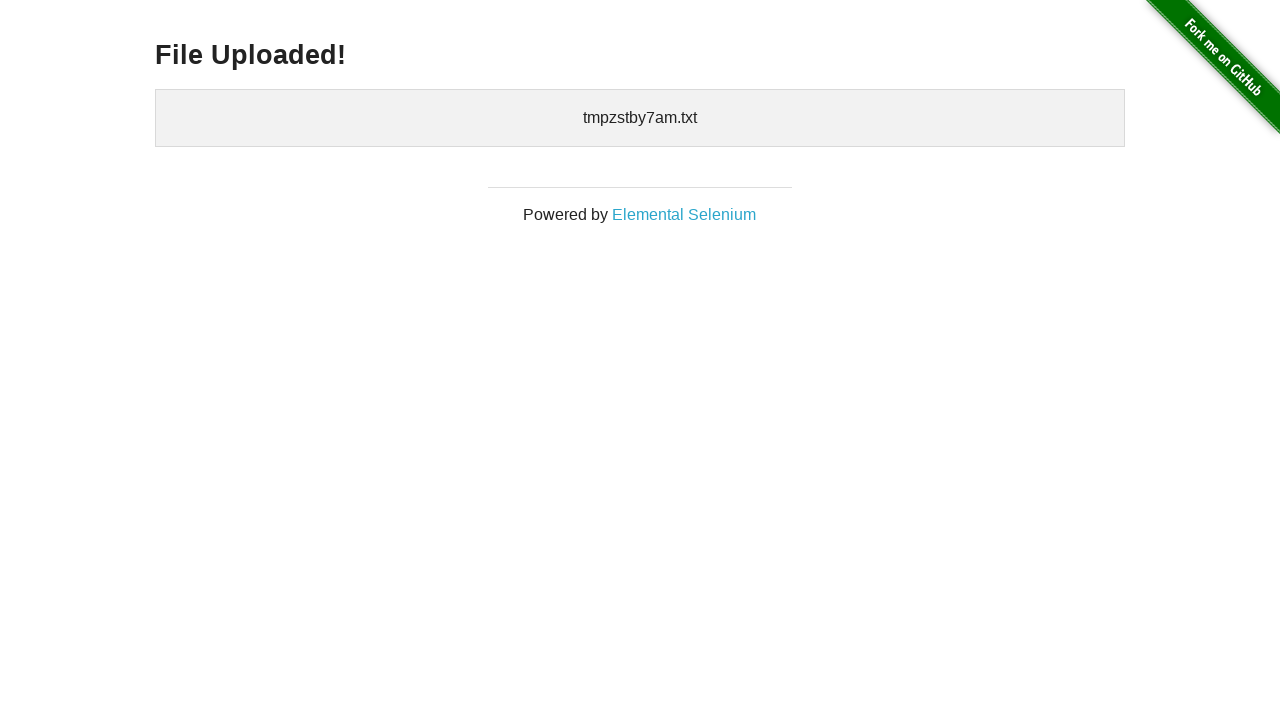

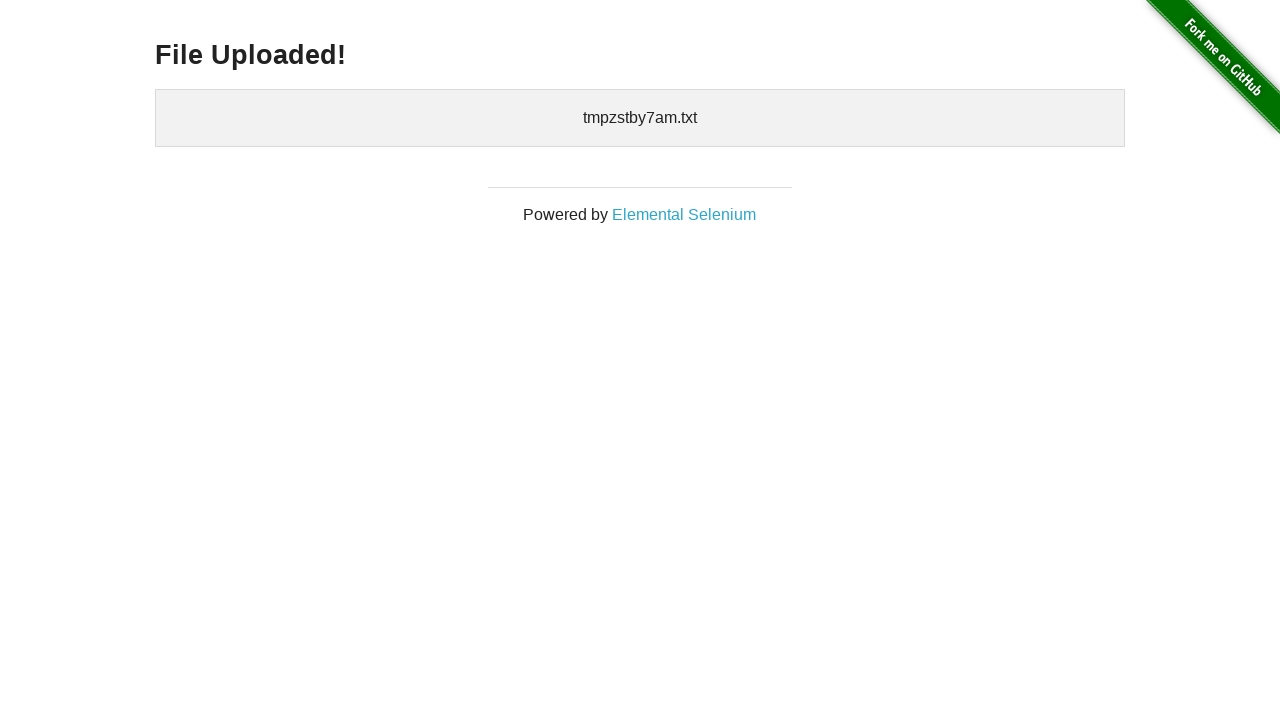